Tests JavaScript execution on a page by triggering an alert dialog and clicking a button using JavaScript to add an element

Starting URL: https://the-internet.herokuapp.com/add_remove_elements/

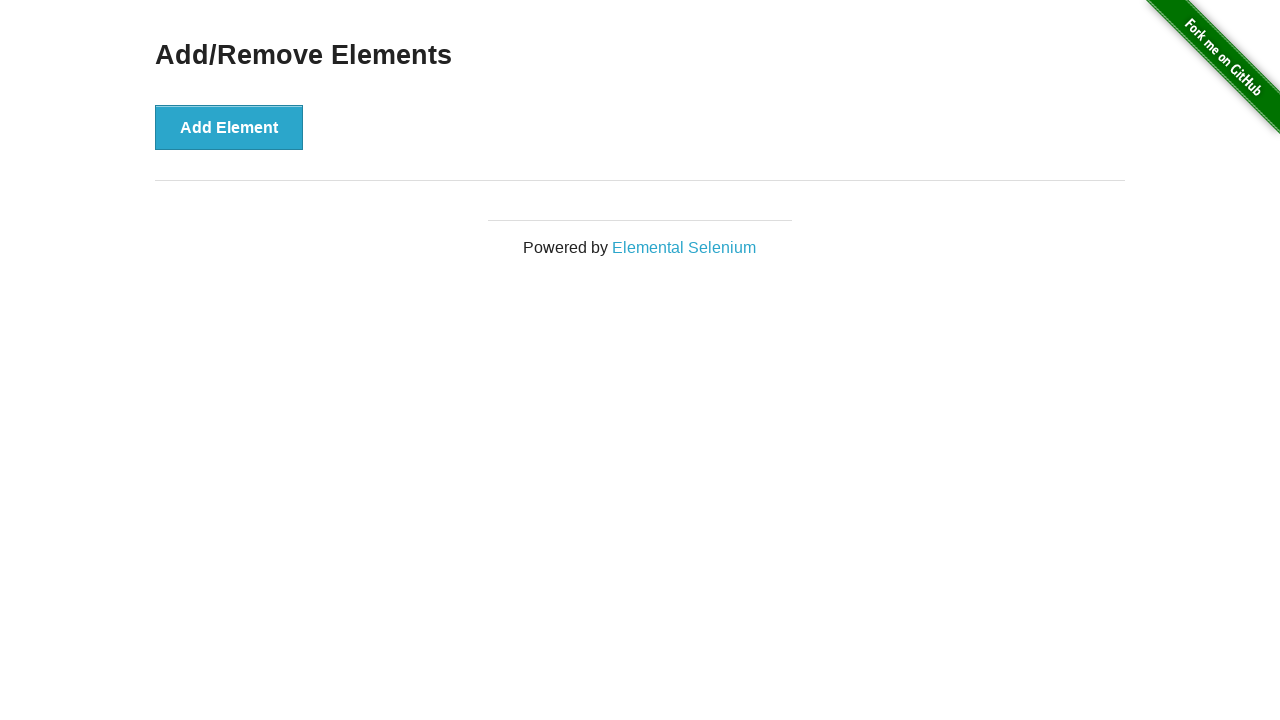

Set up dialog handler to accept alert dialogs
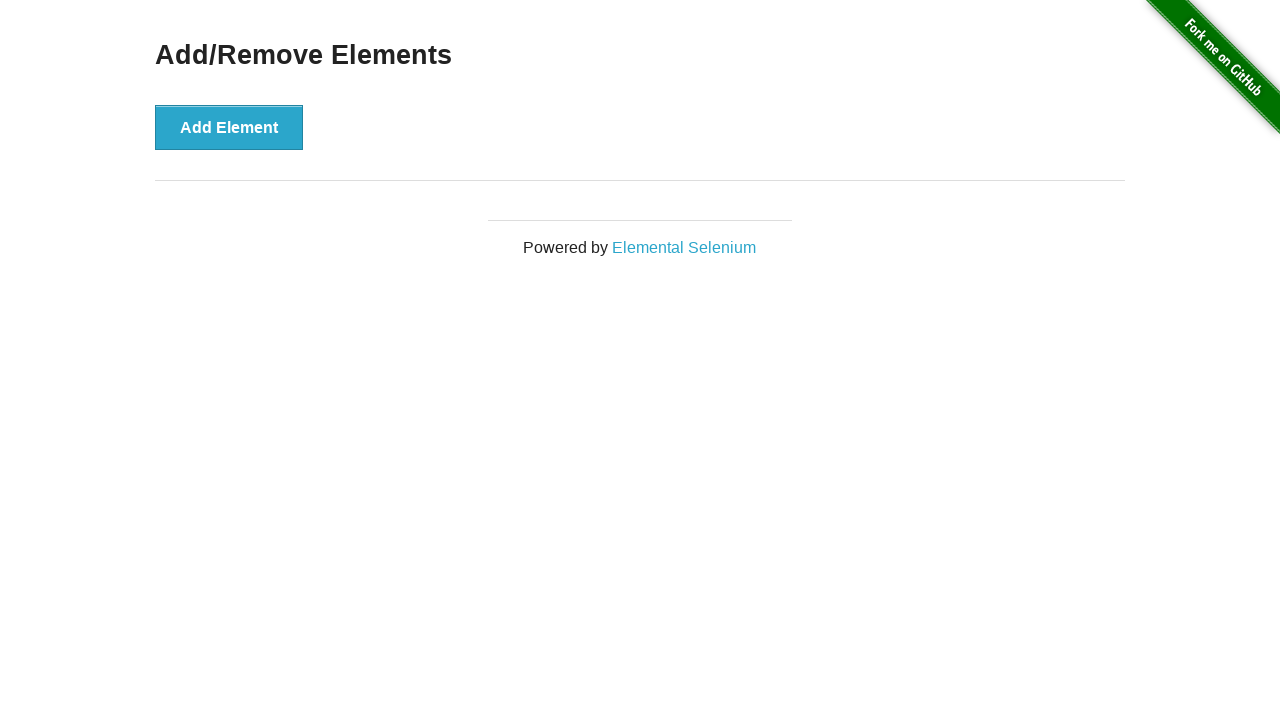

Executed JavaScript to trigger alert dialog with 'Hello' message
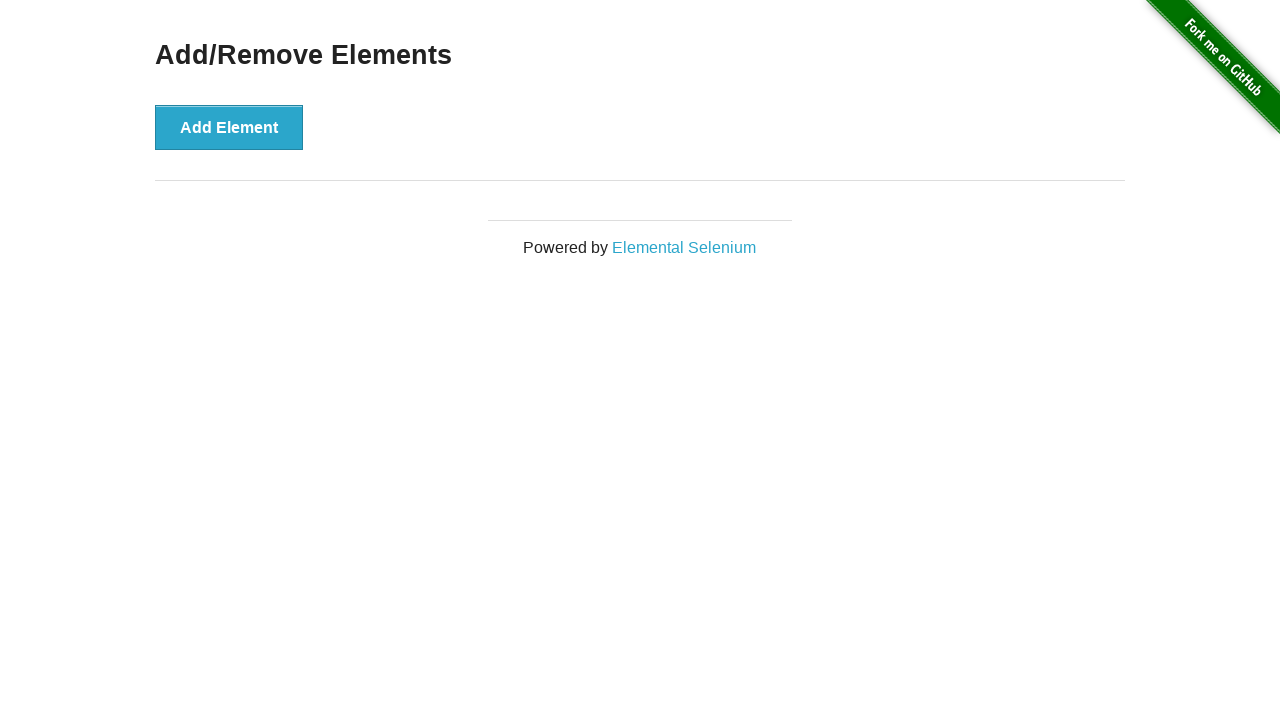

Located the 'Add Element' button
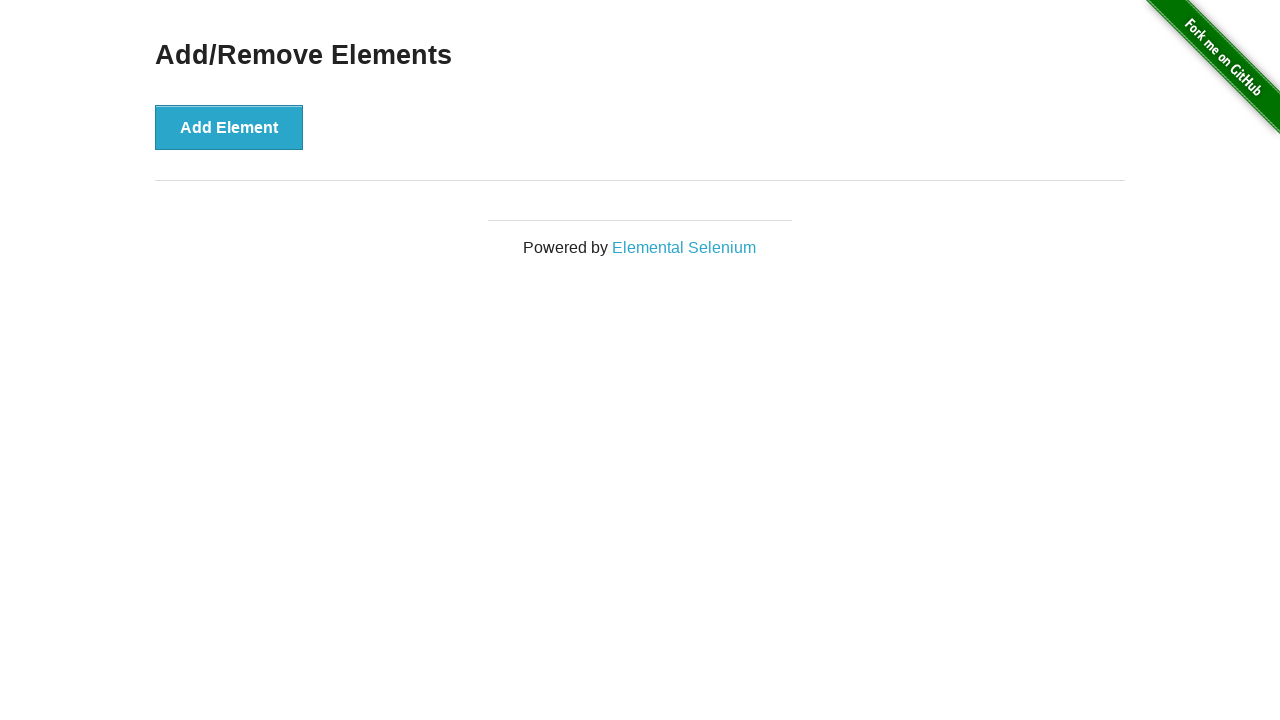

Clicked the 'Add Element' button using JavaScript evaluation
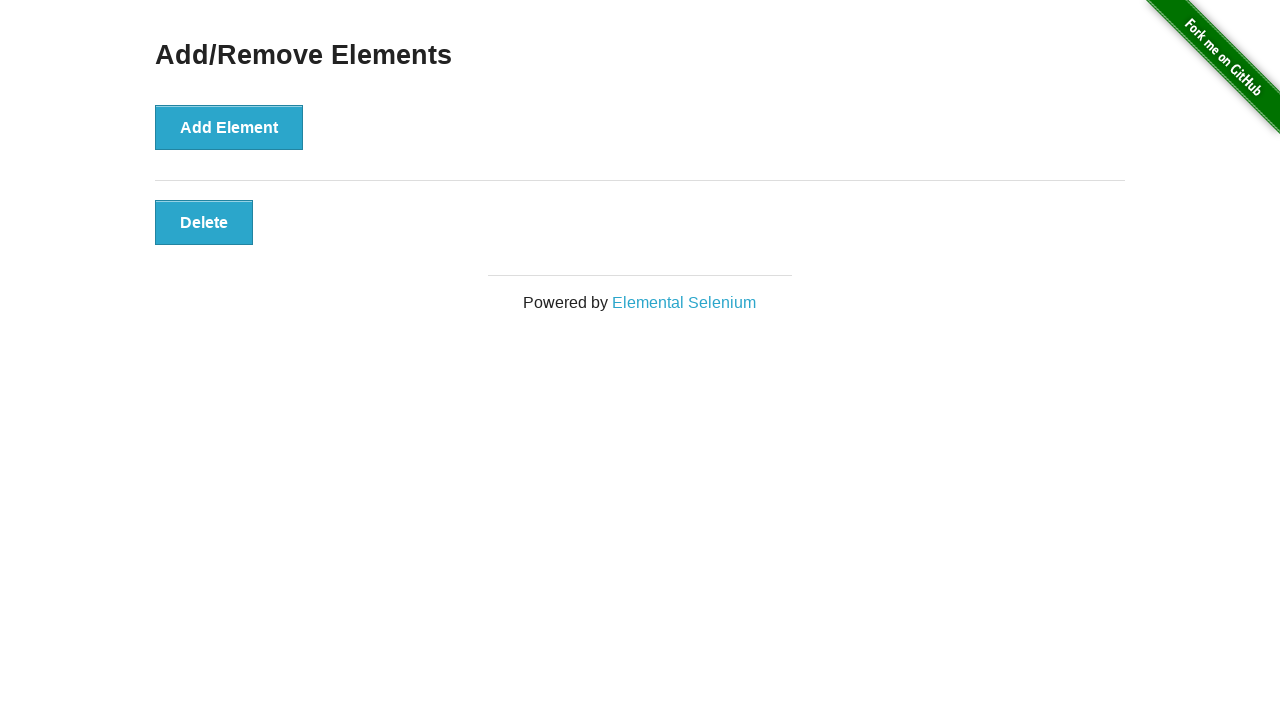

Verified new element appeared with 'added-manually' class
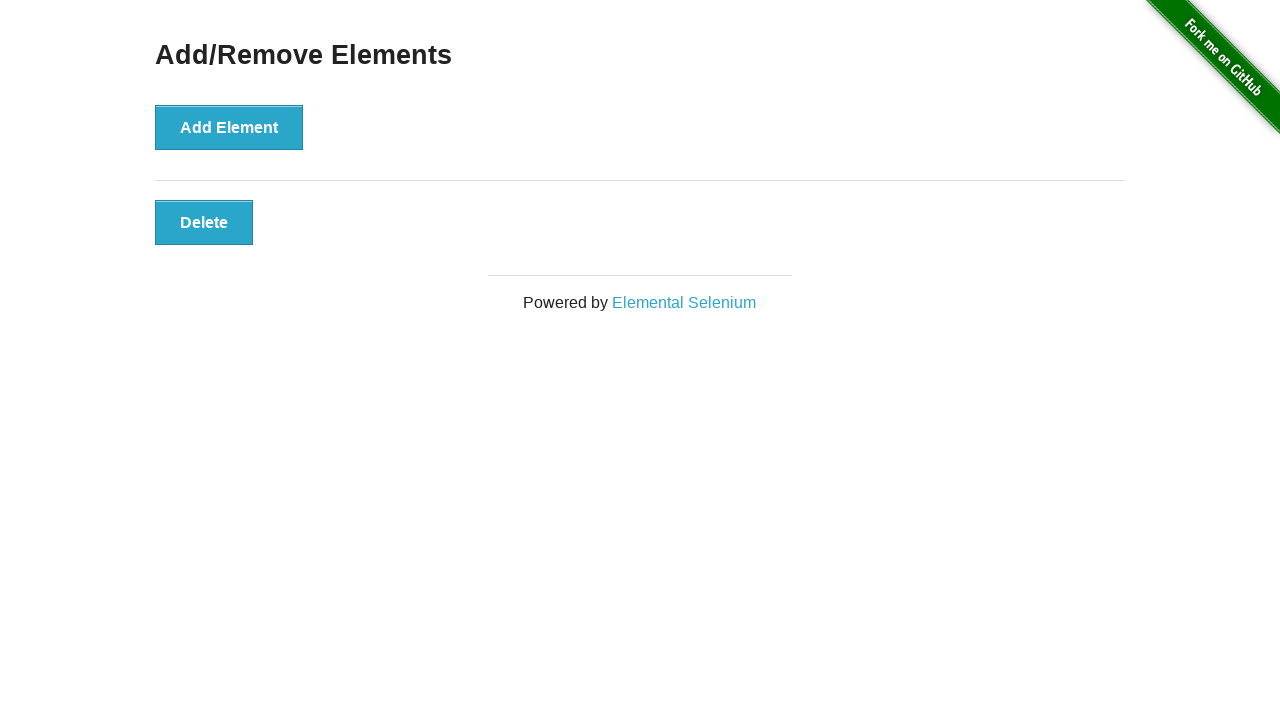

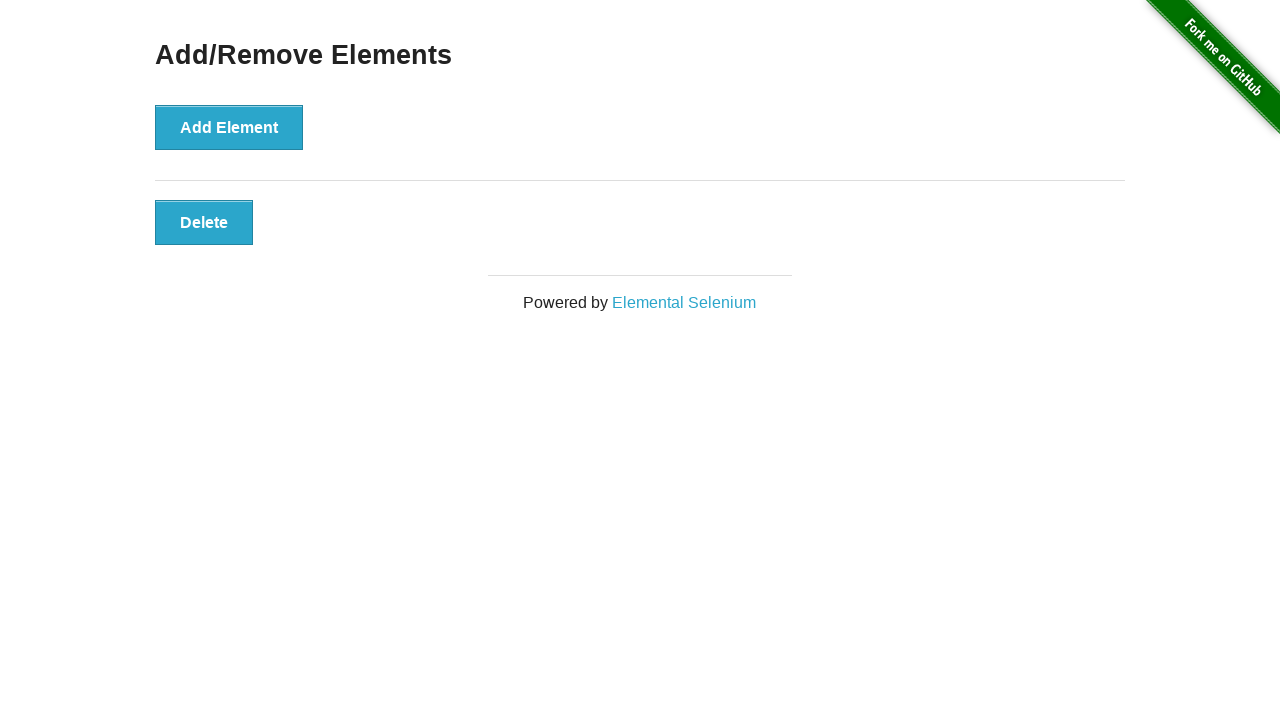